Tests radio button functionality by clicking a radio button and checking if another radio button is selected by default

Starting URL: https://leafground.com/radio.xhtml

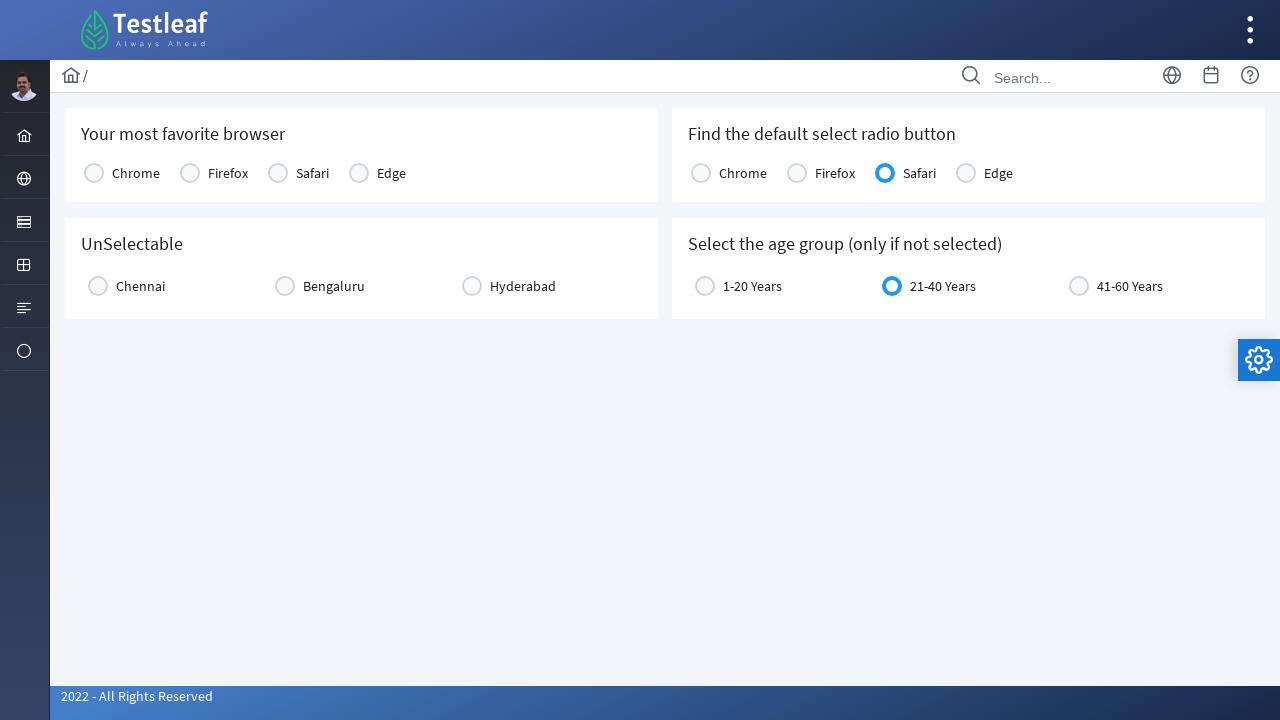

Navigated to radio button test page
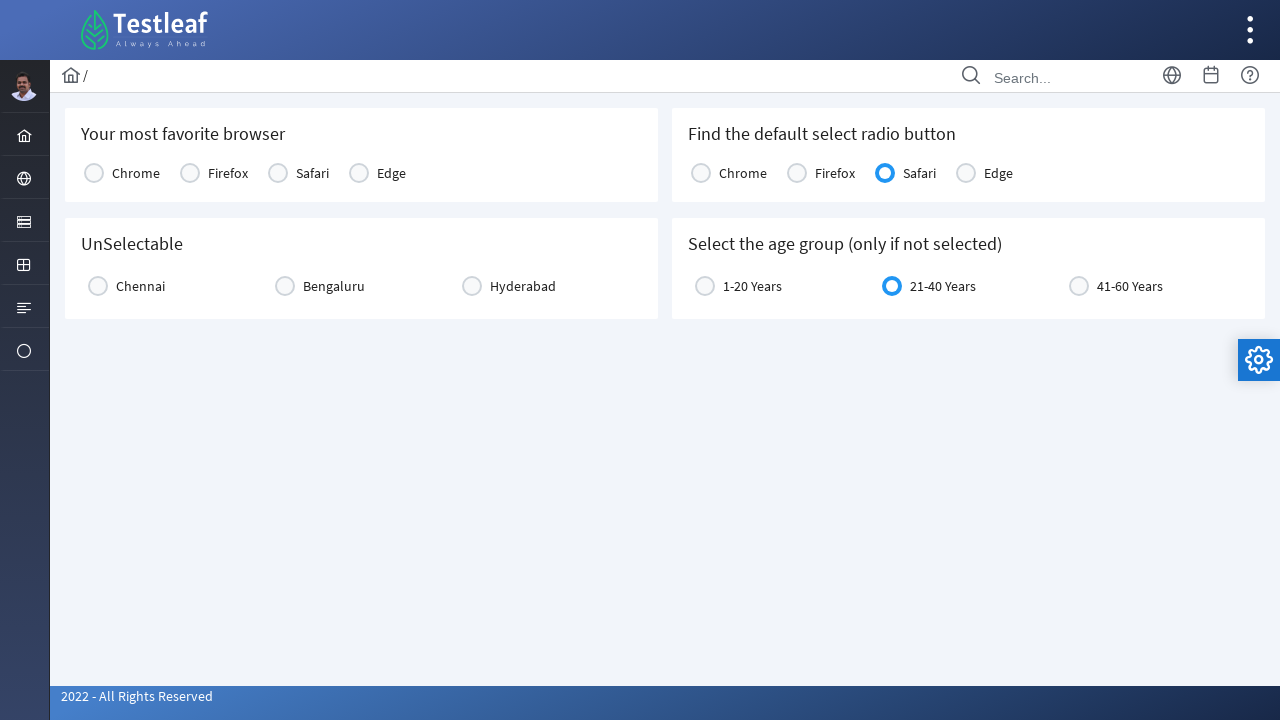

Clicked on Edge radio button option at (359, 173) on xpath=//*[@id='j_idt87:console1']/tbody/tr/td[4]/div/div[2]
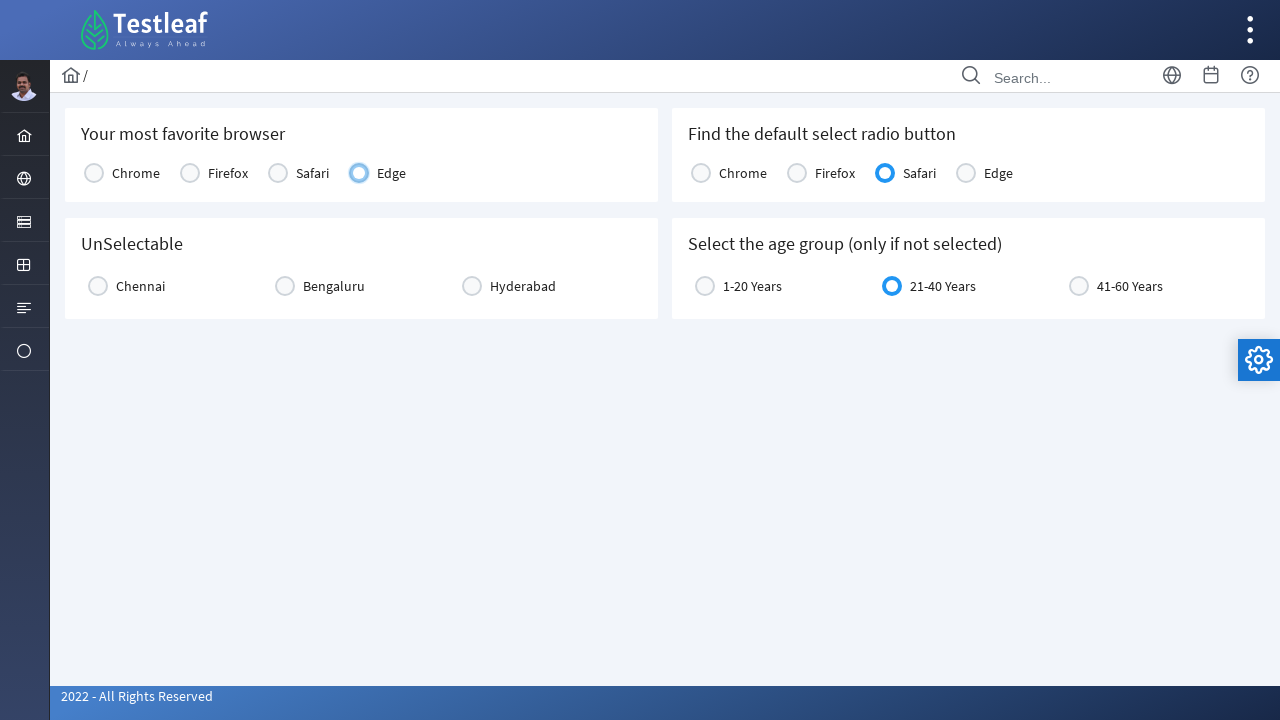

Checked if default radio button is selected: True
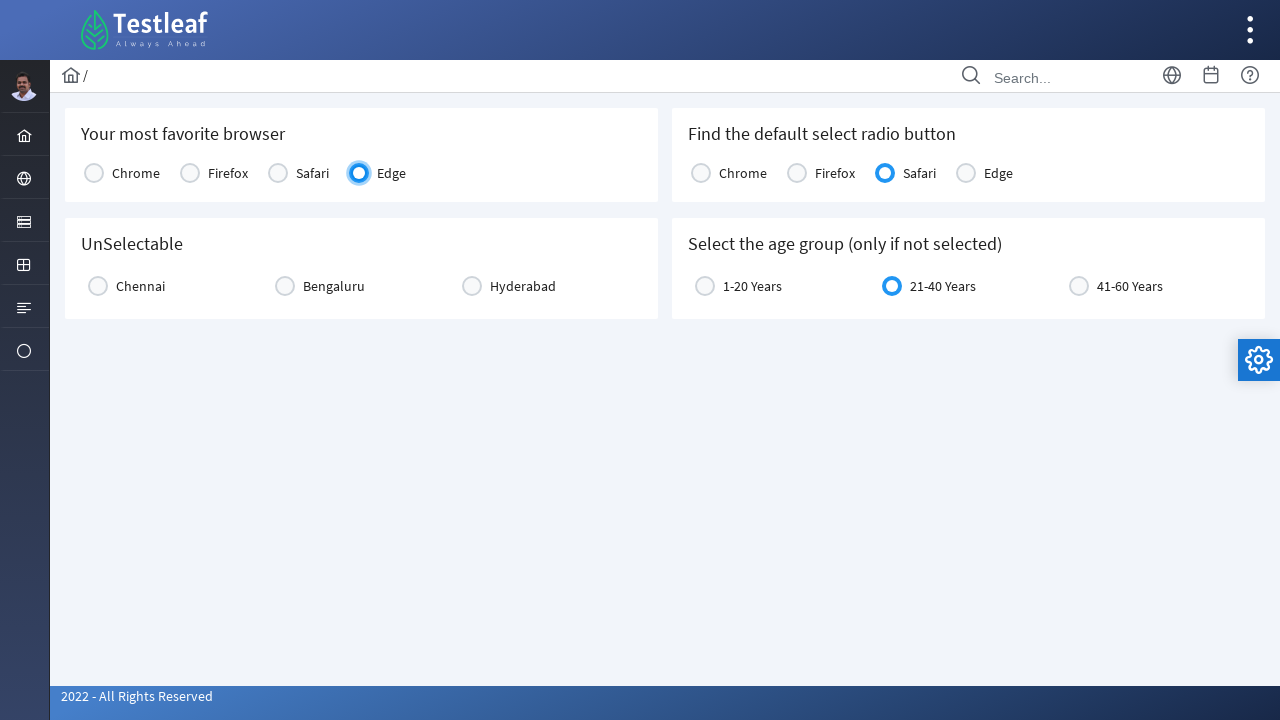

Printed result - Default button is selected: True
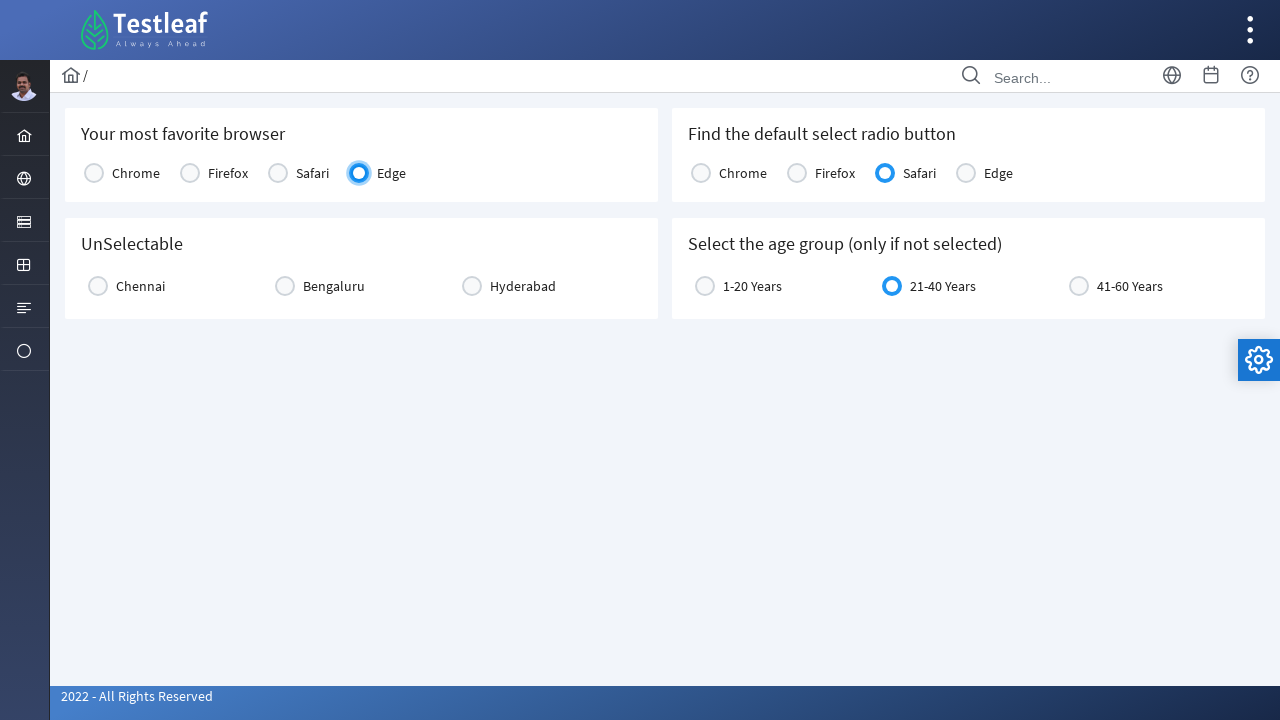

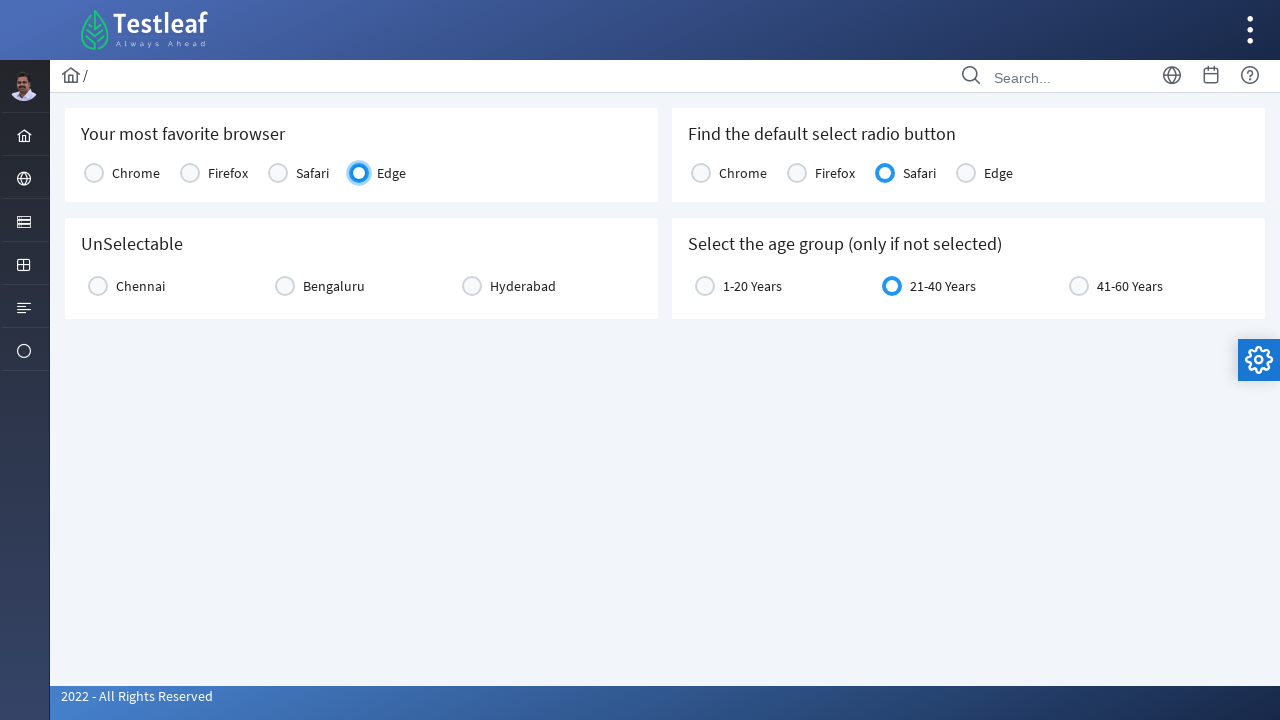